Tests alert handling functionality by triggering different types of alerts (simple alert and confirmation dialog) and interacting with them

Starting URL: https://rahulshettyacademy.com/AutomationPractice

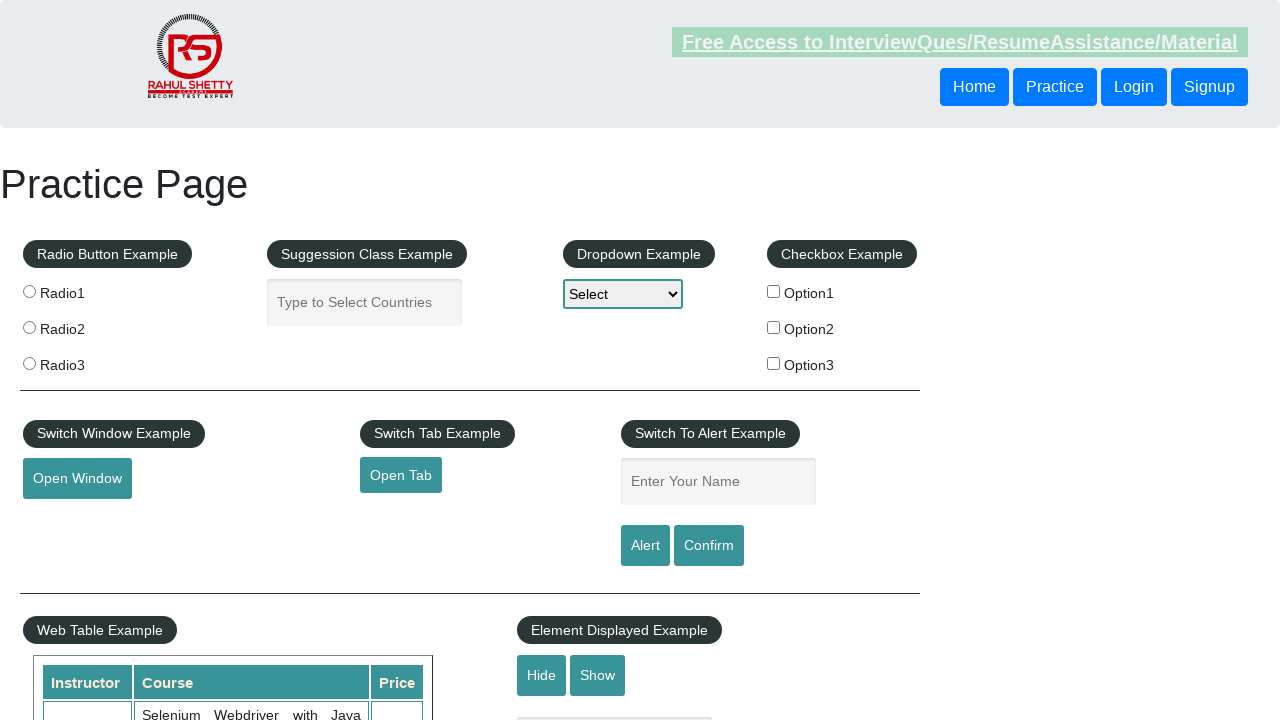

Filled name field with 'Hafiz Zeeshan' on #name
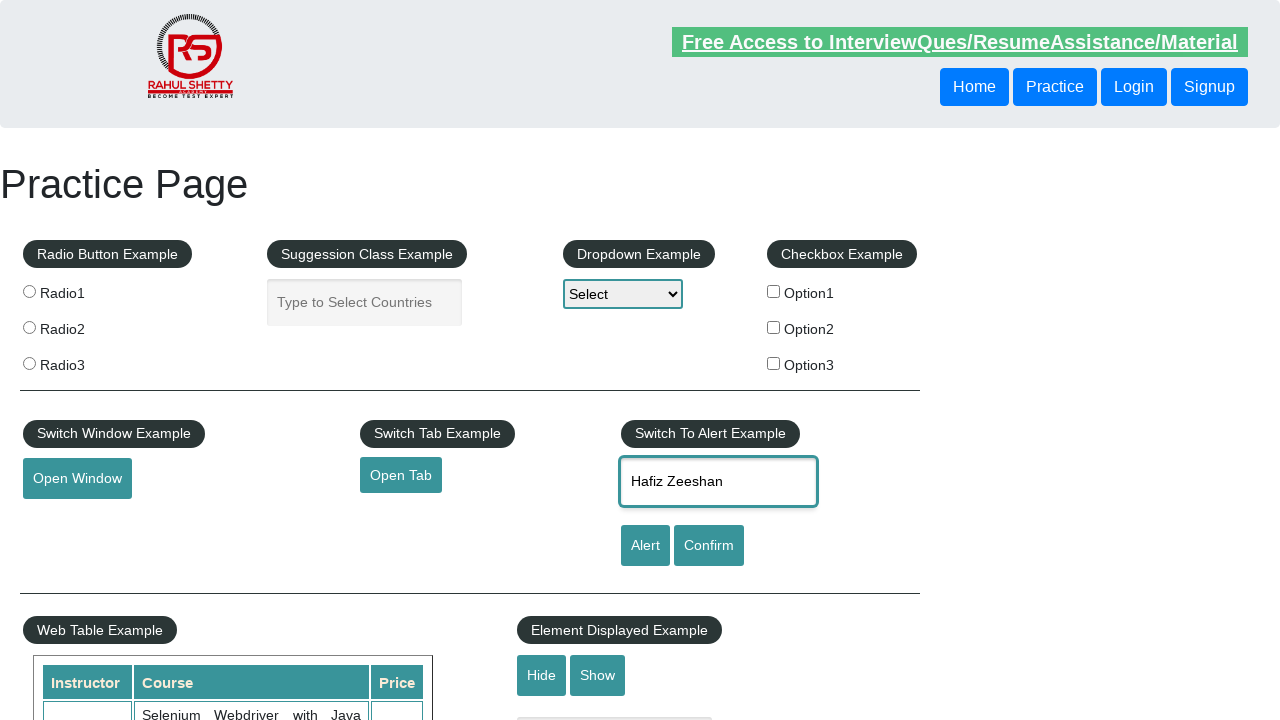

Clicked alert button to trigger simple alert at (645, 546) on [id='alertbtn']
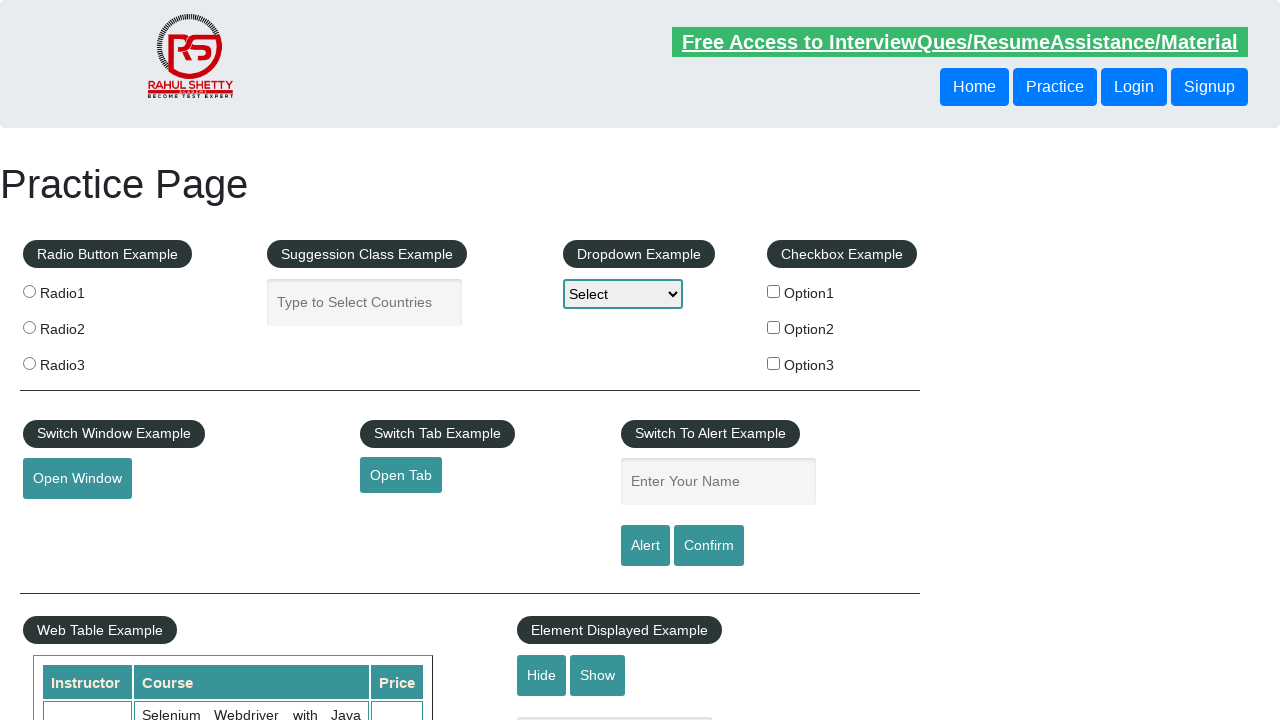

Set up dialog handler to accept alerts
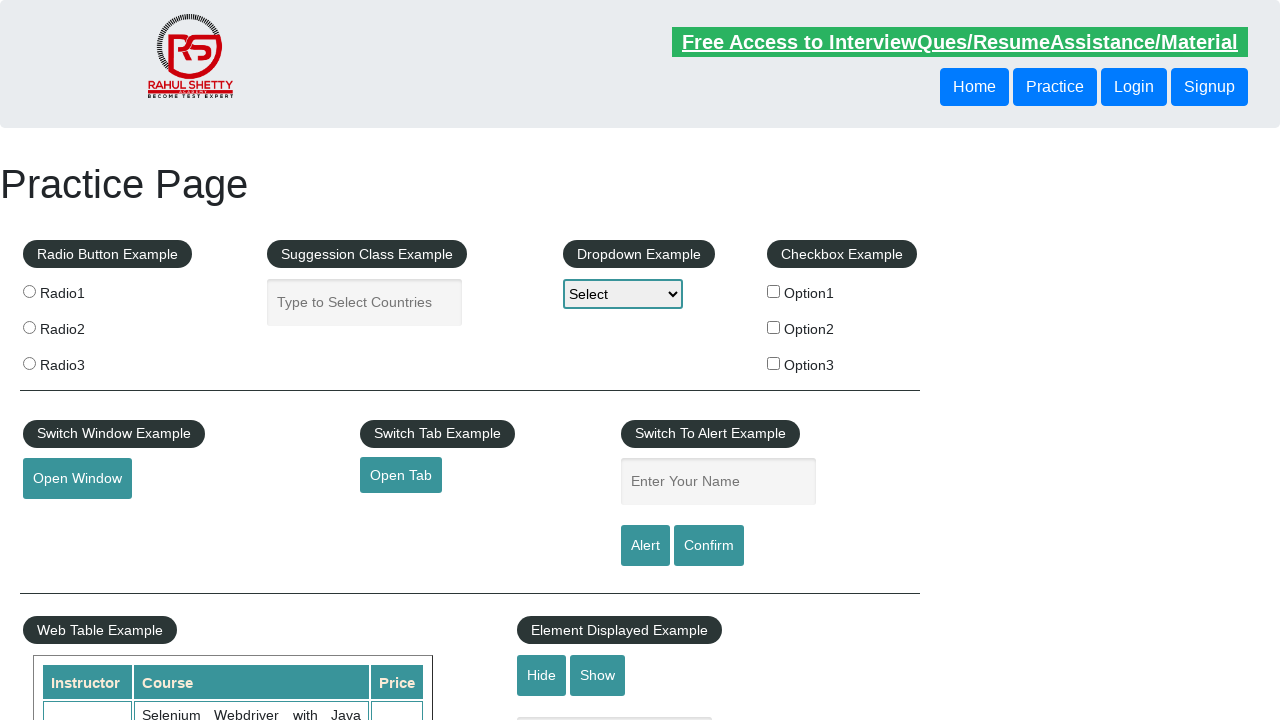

Clicked confirm button to trigger confirmation dialog at (709, 546) on xpath=//input[@id='confirmbtn']
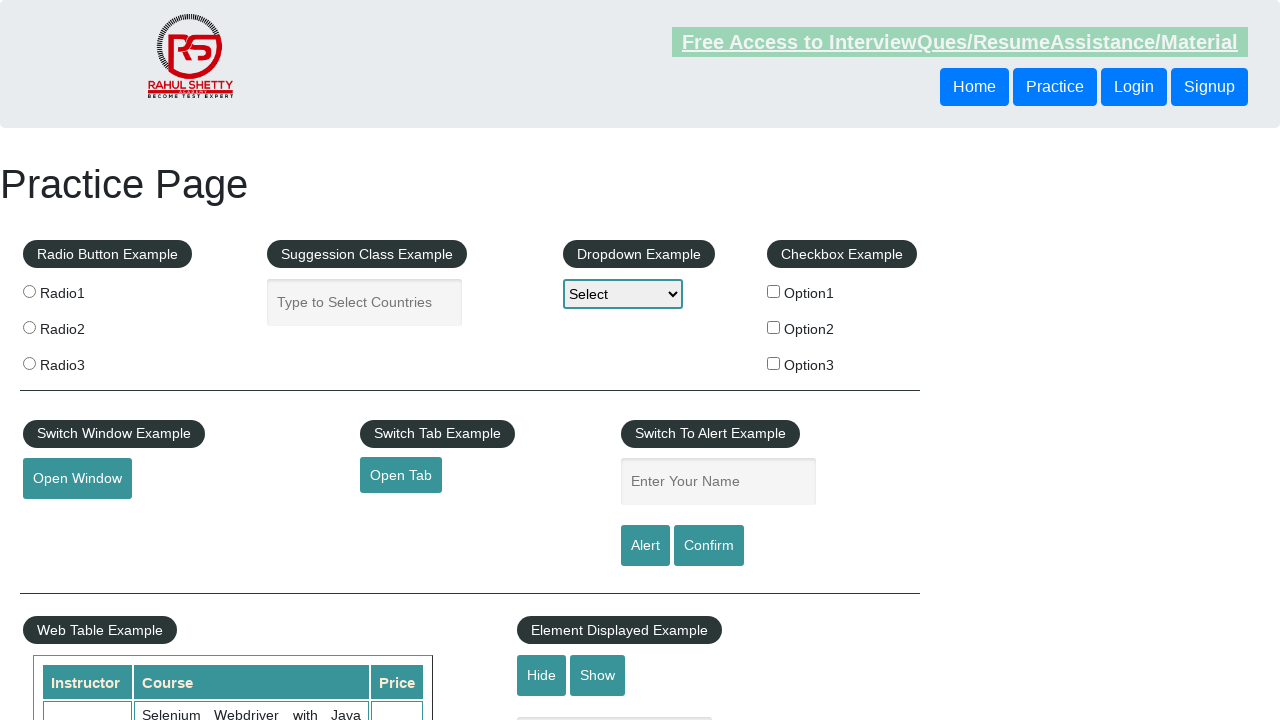

Set up dialog handler to dismiss confirmation dialogs
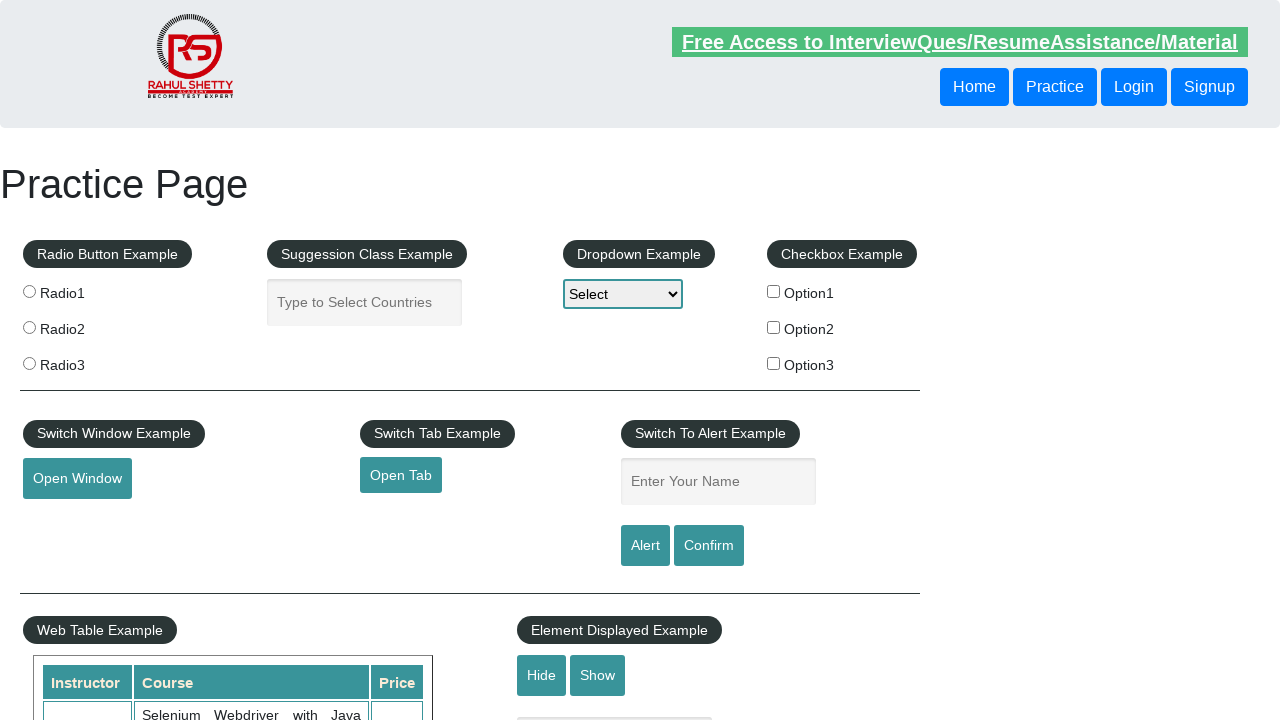

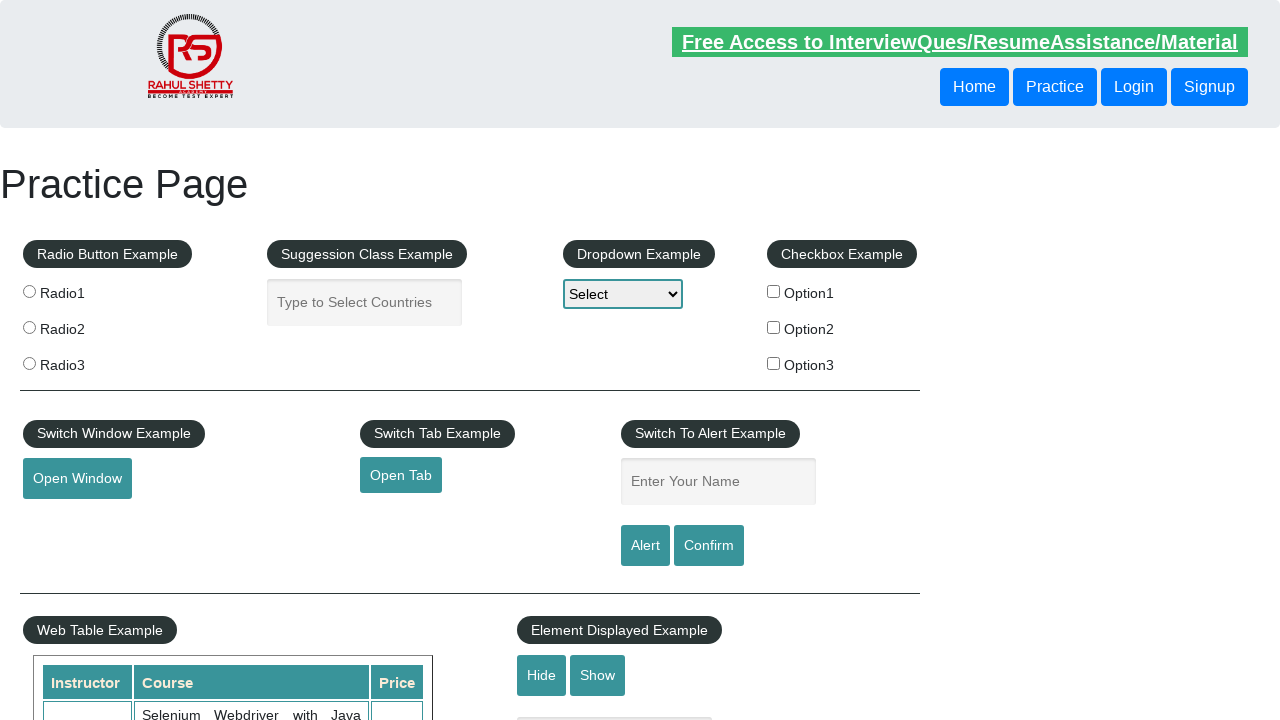